Tests a calculator form by reading two numbers from the page, calculating their sum, selecting the result from a dropdown, and submitting the form

Starting URL: http://suninjuly.github.io/selects1.html

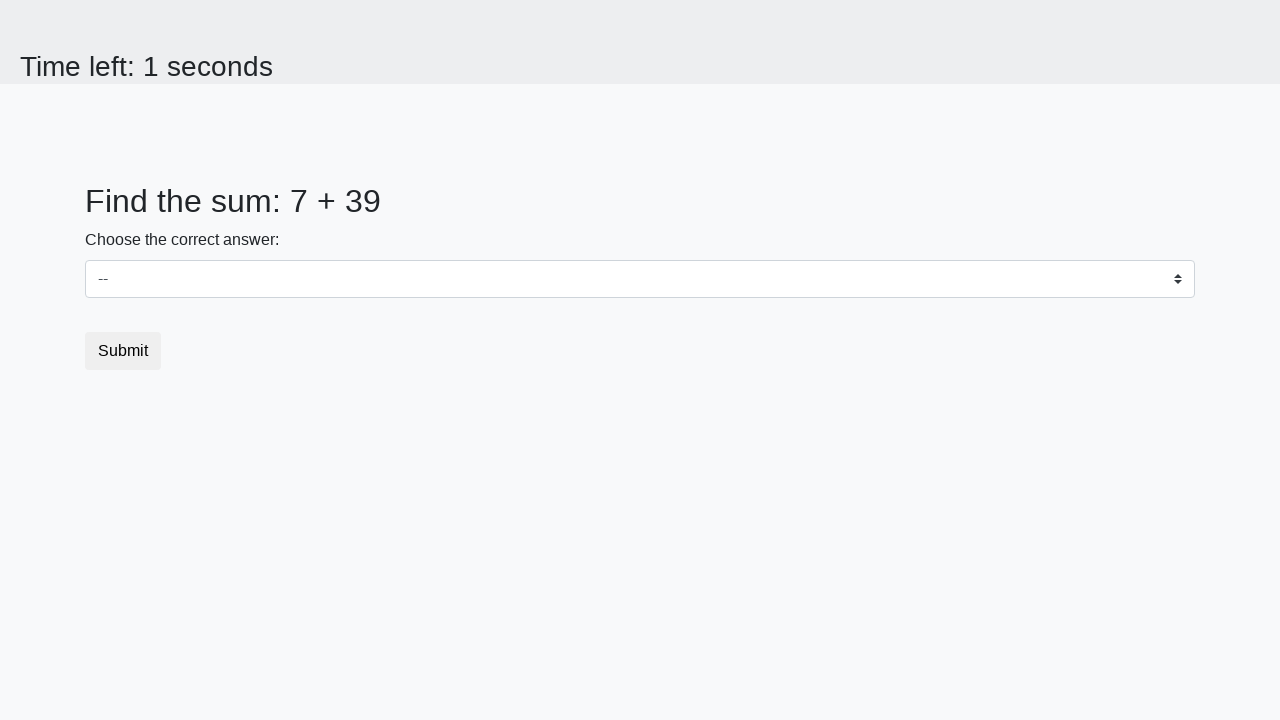

Navigated to calculator form page
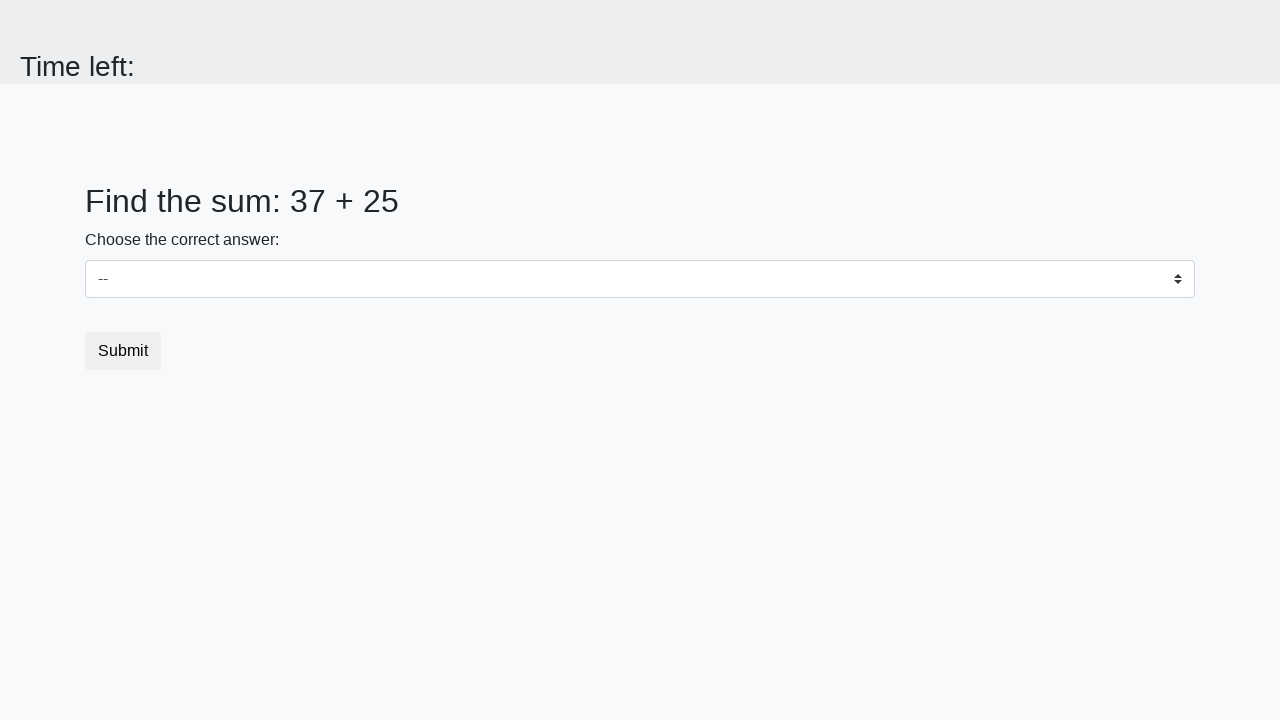

Read first number from page
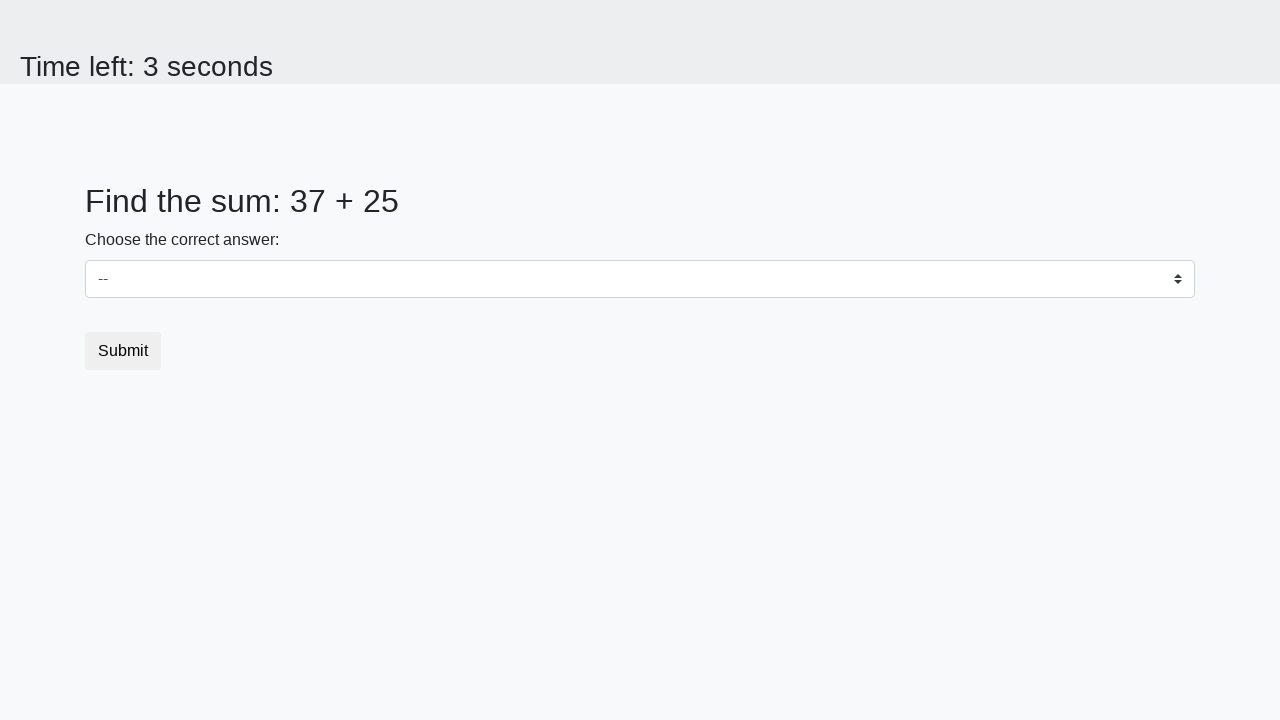

Read second number from page
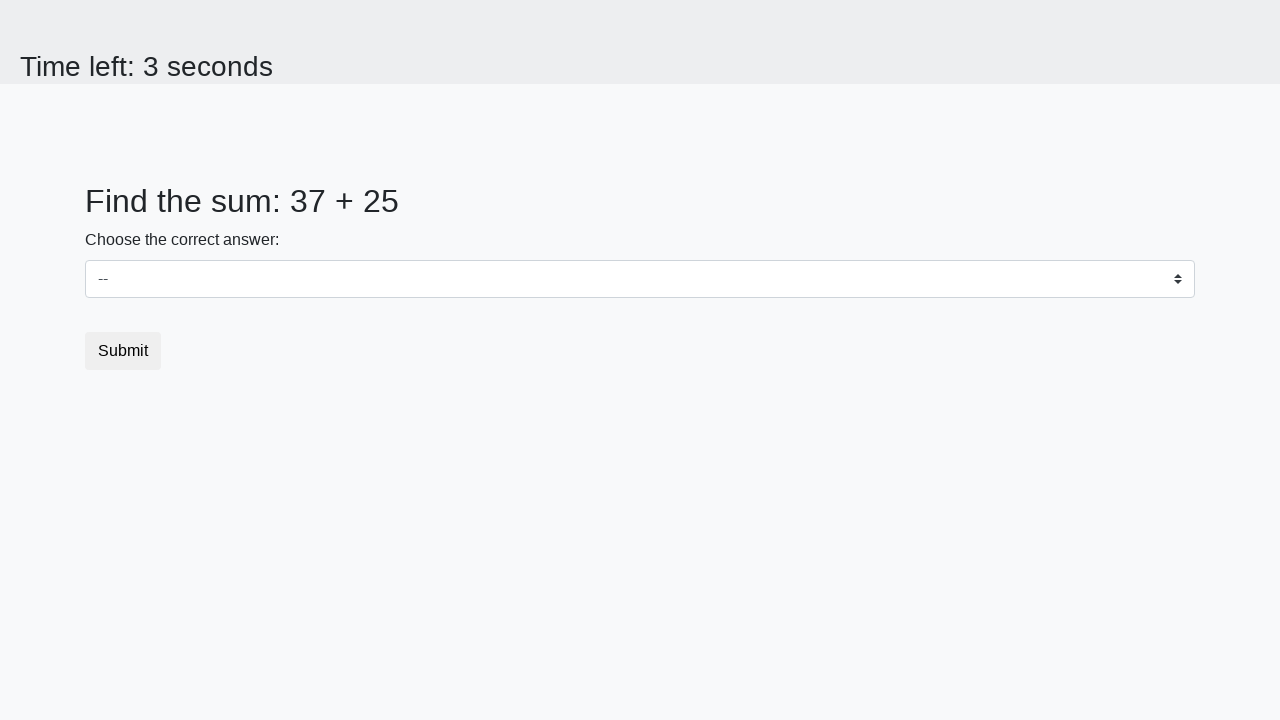

Calculated sum: 37 + 25 = 62
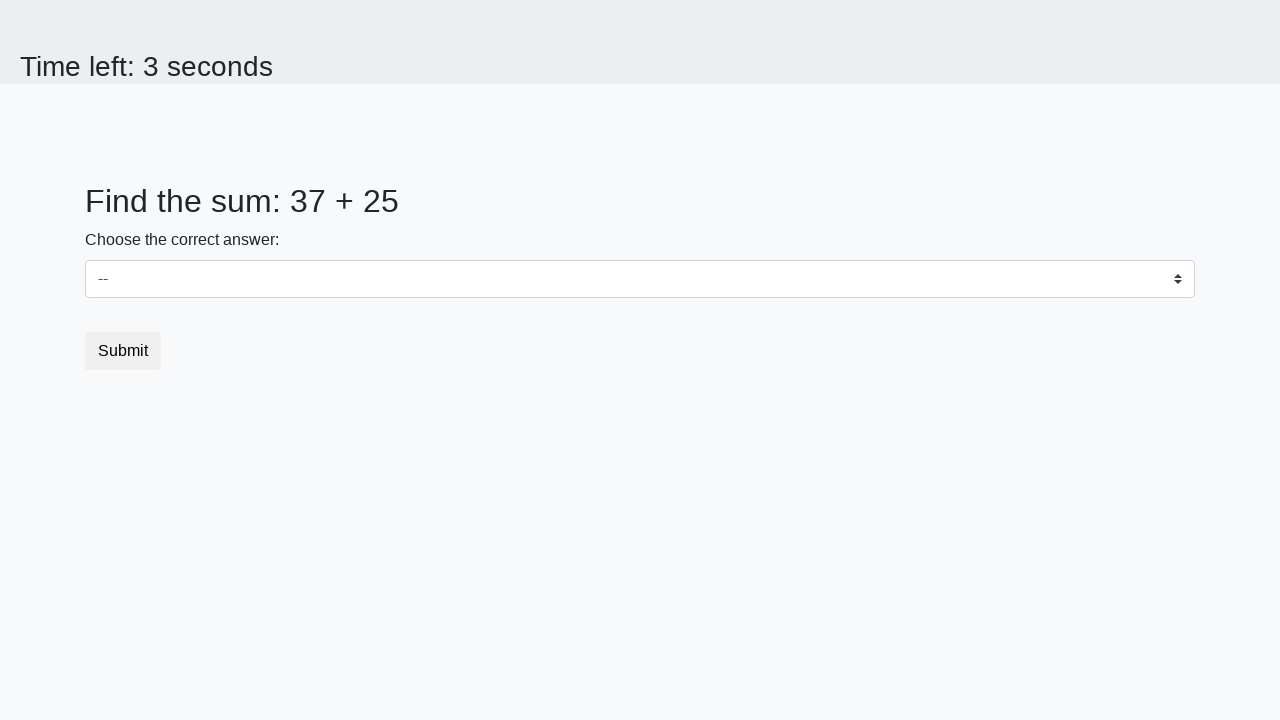

Selected calculated result '62' from dropdown on select
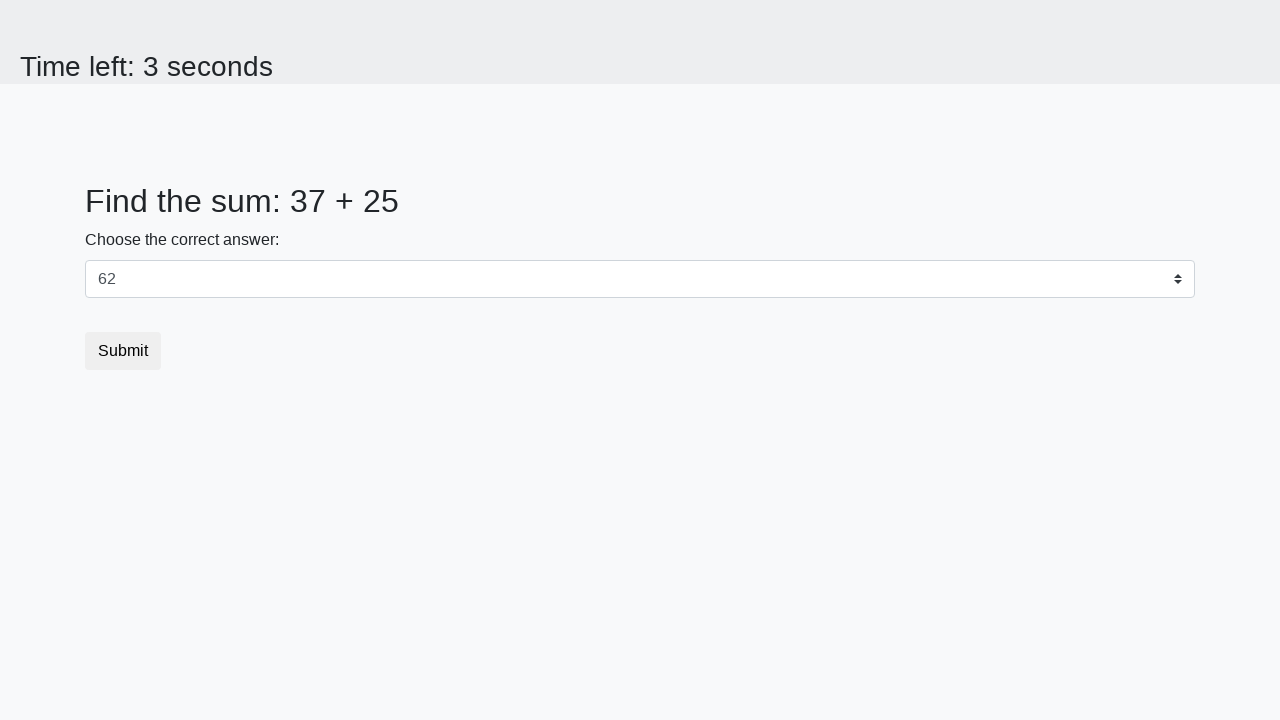

Clicked submit button to submit form at (123, 351) on button[type="submit"]
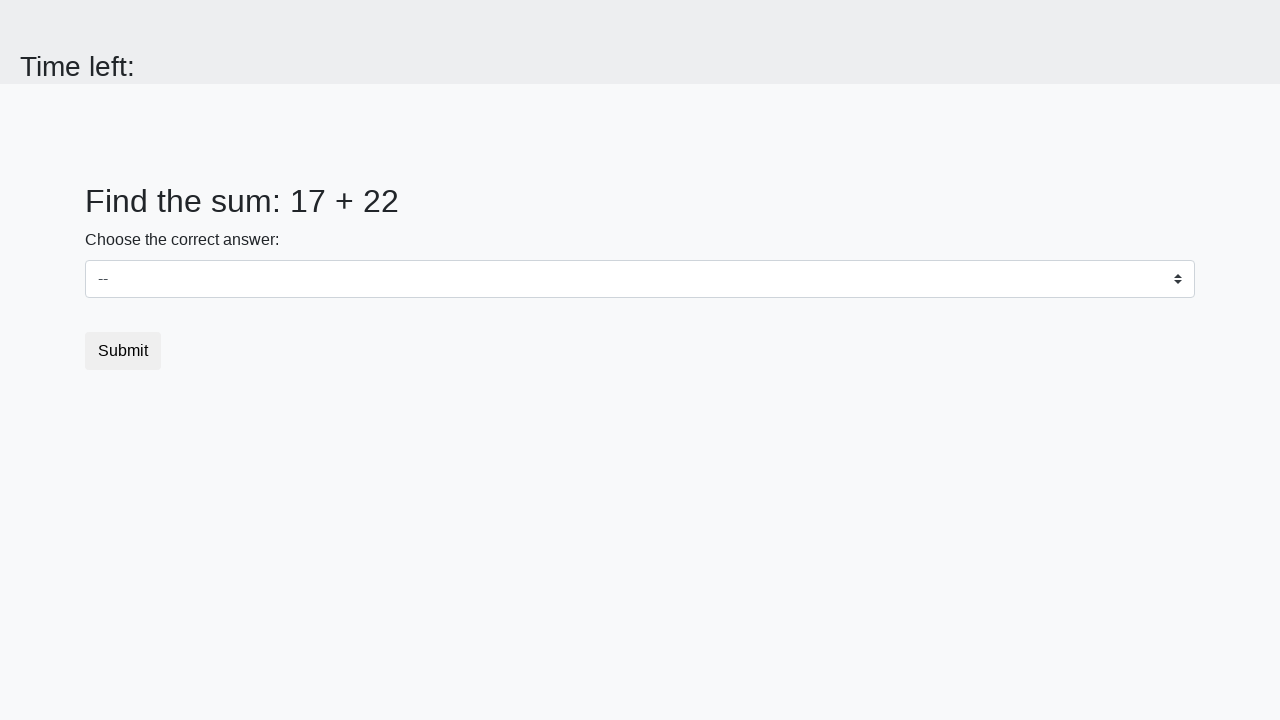

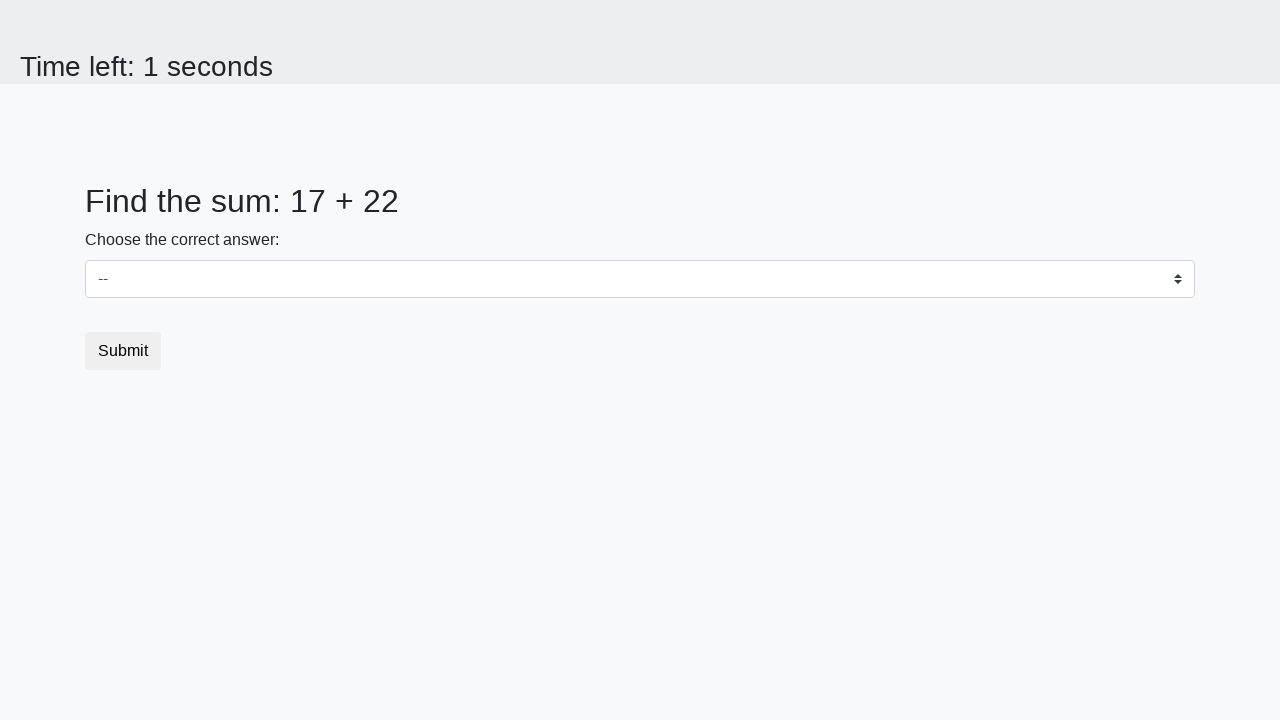